Tests clicking on the New User Registration link using link text

Starting URL: https://portaldev.cms.gov/portal/

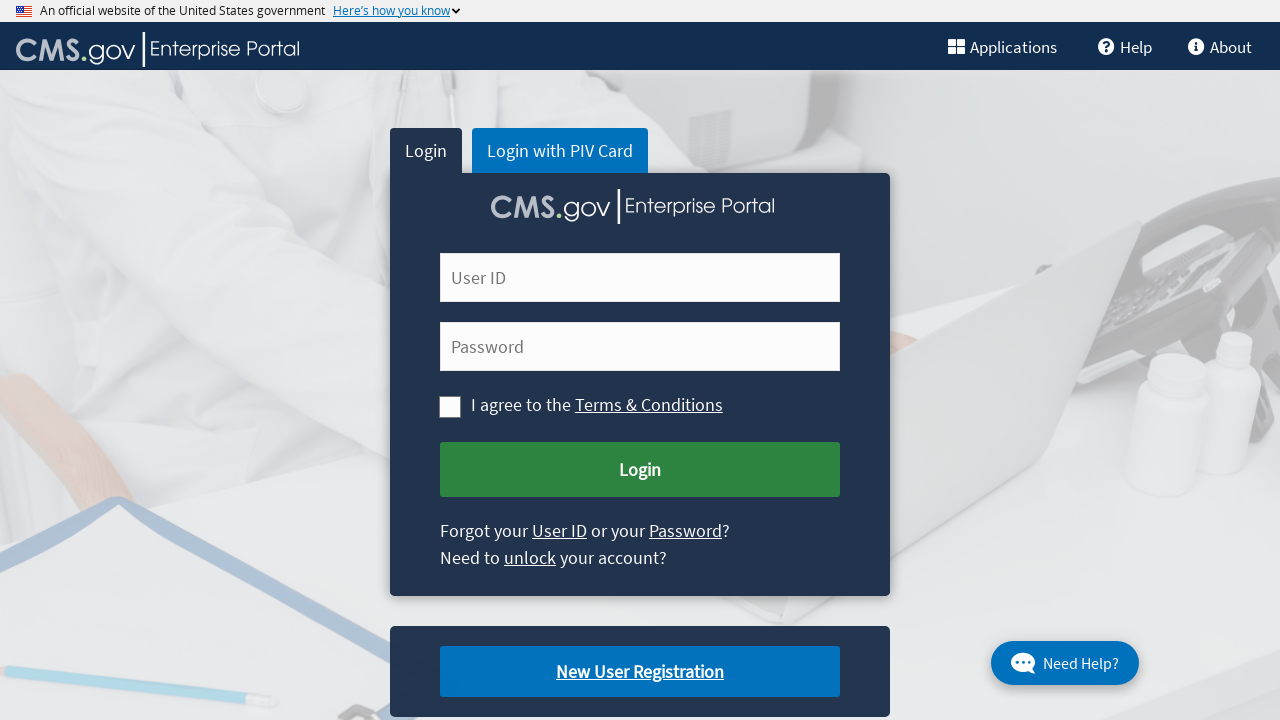

Navigated to CMS portal home page
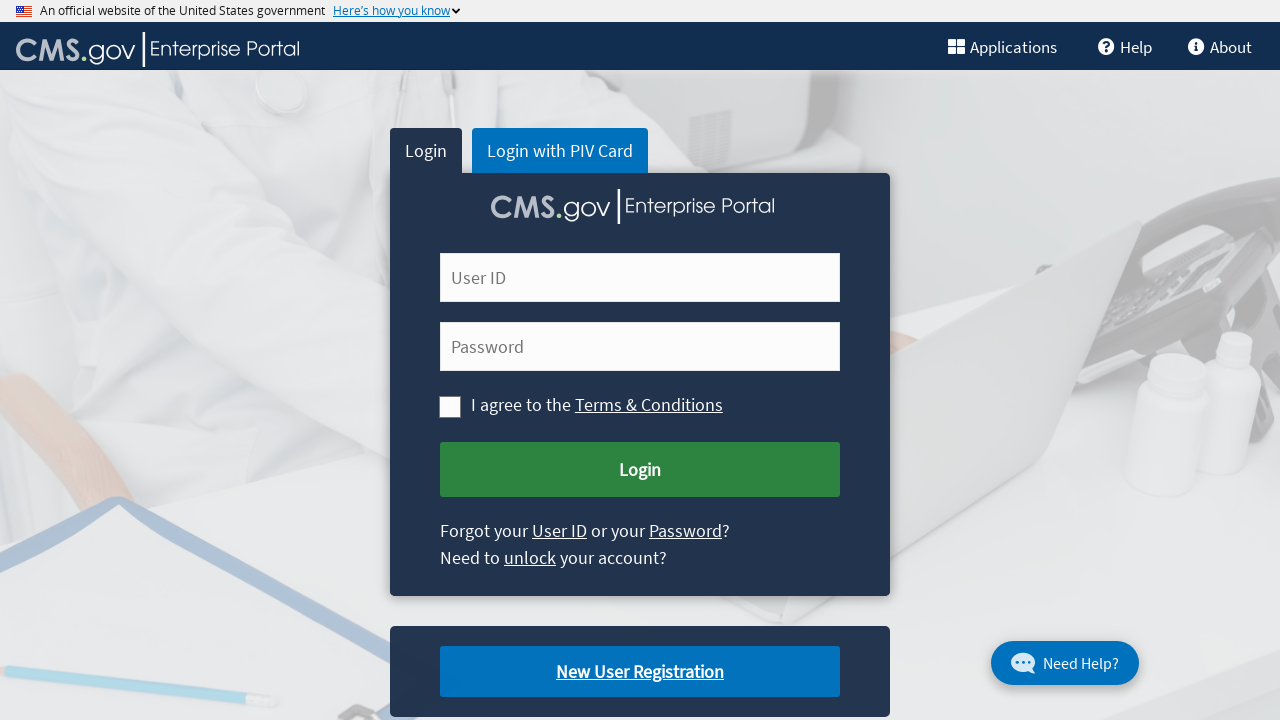

Clicked on New User Registration link at (640, 672) on text=New User Registration
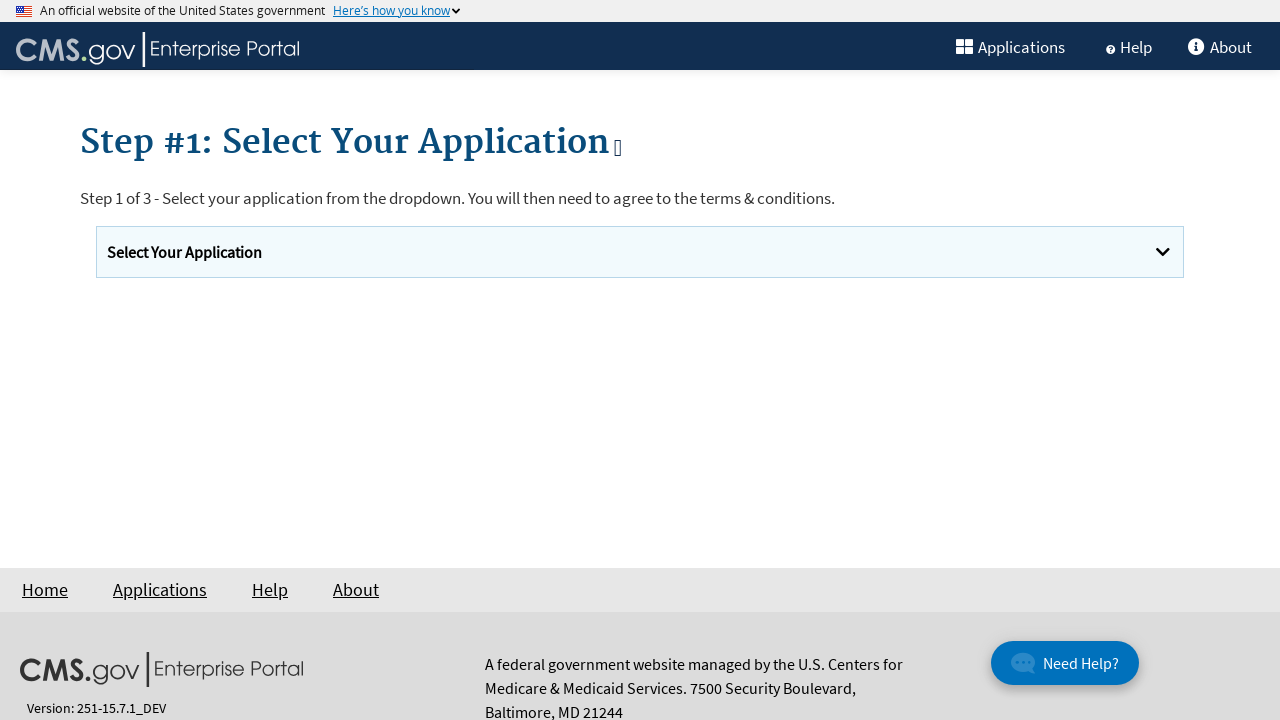

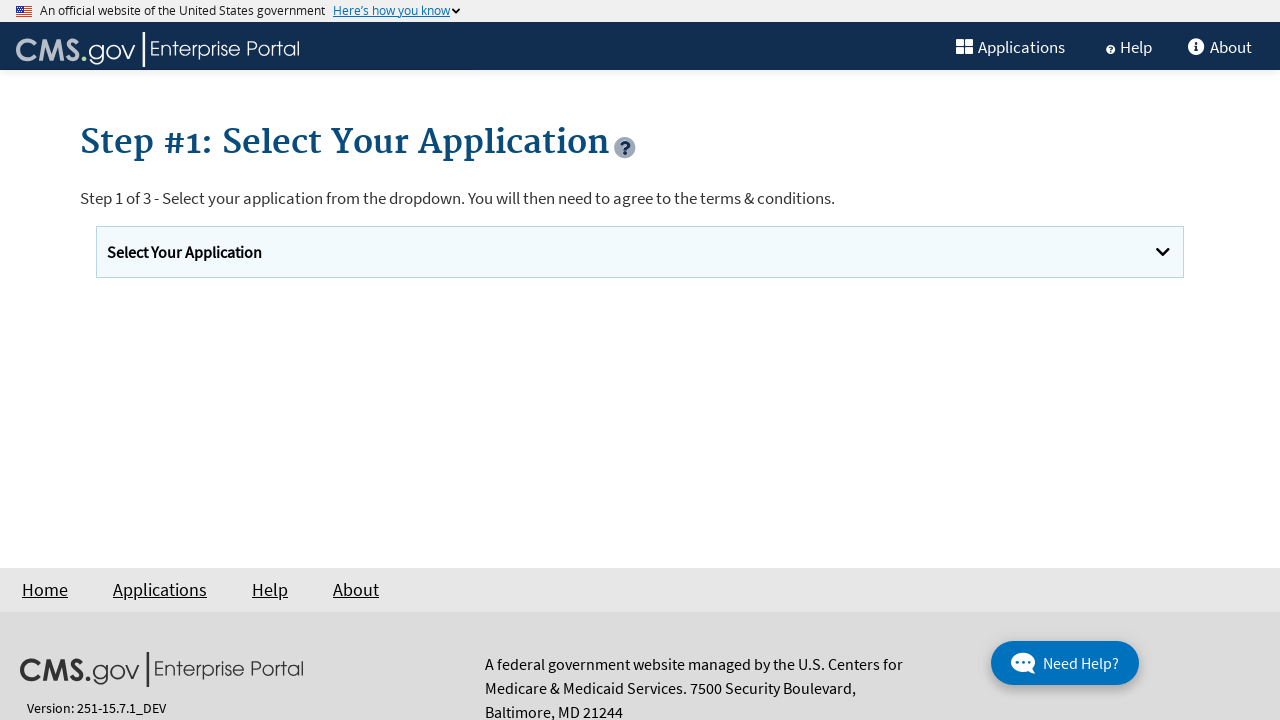